Tests that new items are appended to the bottom of the list and counter shows correct count

Starting URL: https://demo.playwright.dev/todomvc

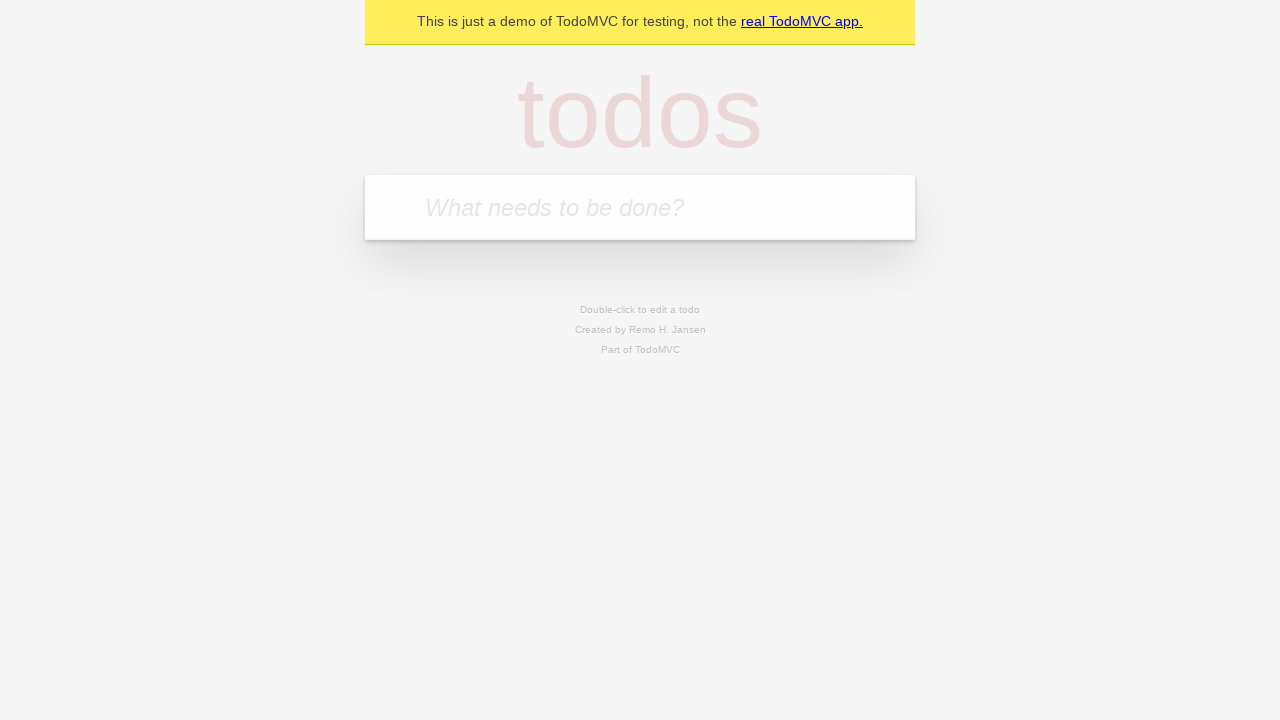

Filled todo input field with 'buy some cheese' on internal:attr=[placeholder="What needs to be done?"i]
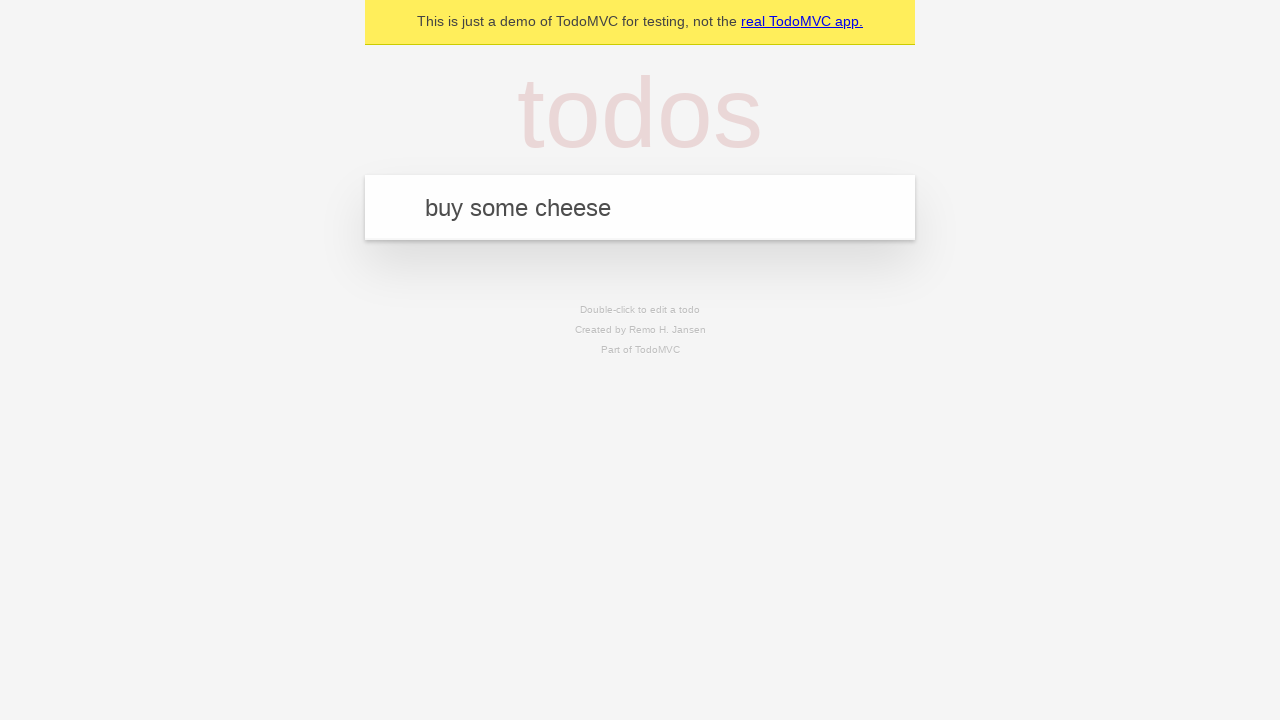

Pressed Enter to add 'buy some cheese' to the list on internal:attr=[placeholder="What needs to be done?"i]
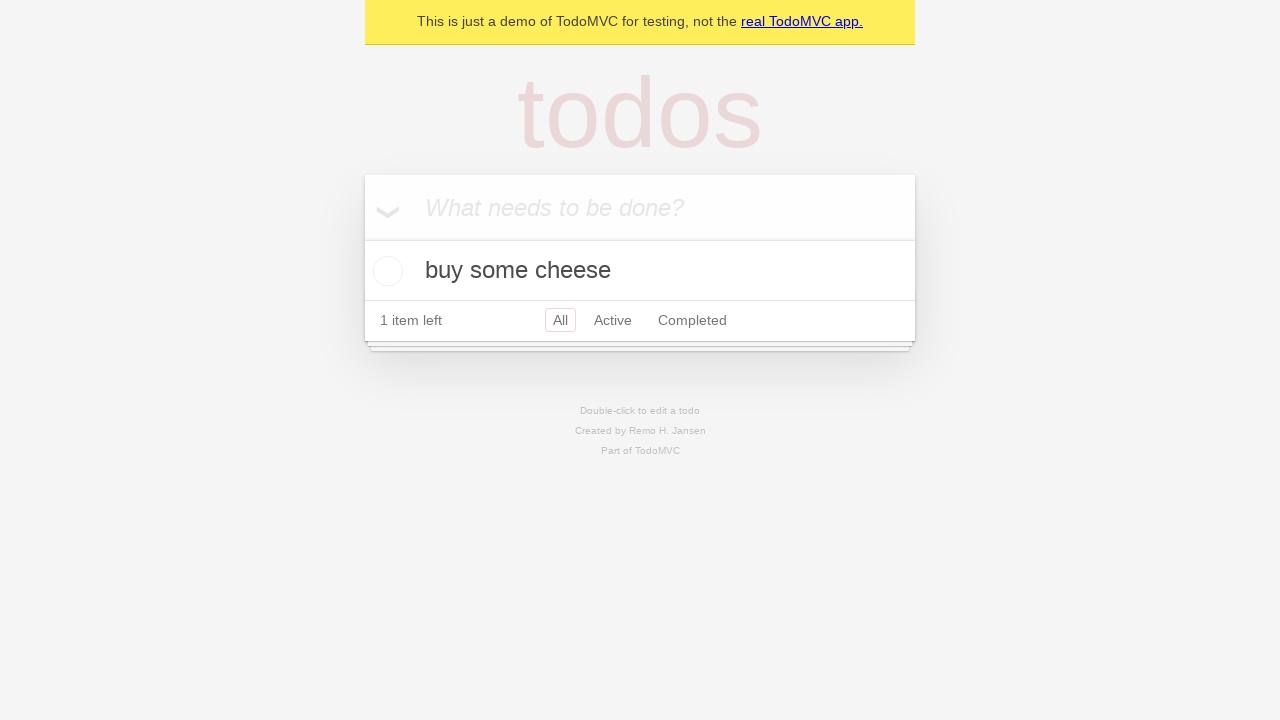

Filled todo input field with 'feed the cat' on internal:attr=[placeholder="What needs to be done?"i]
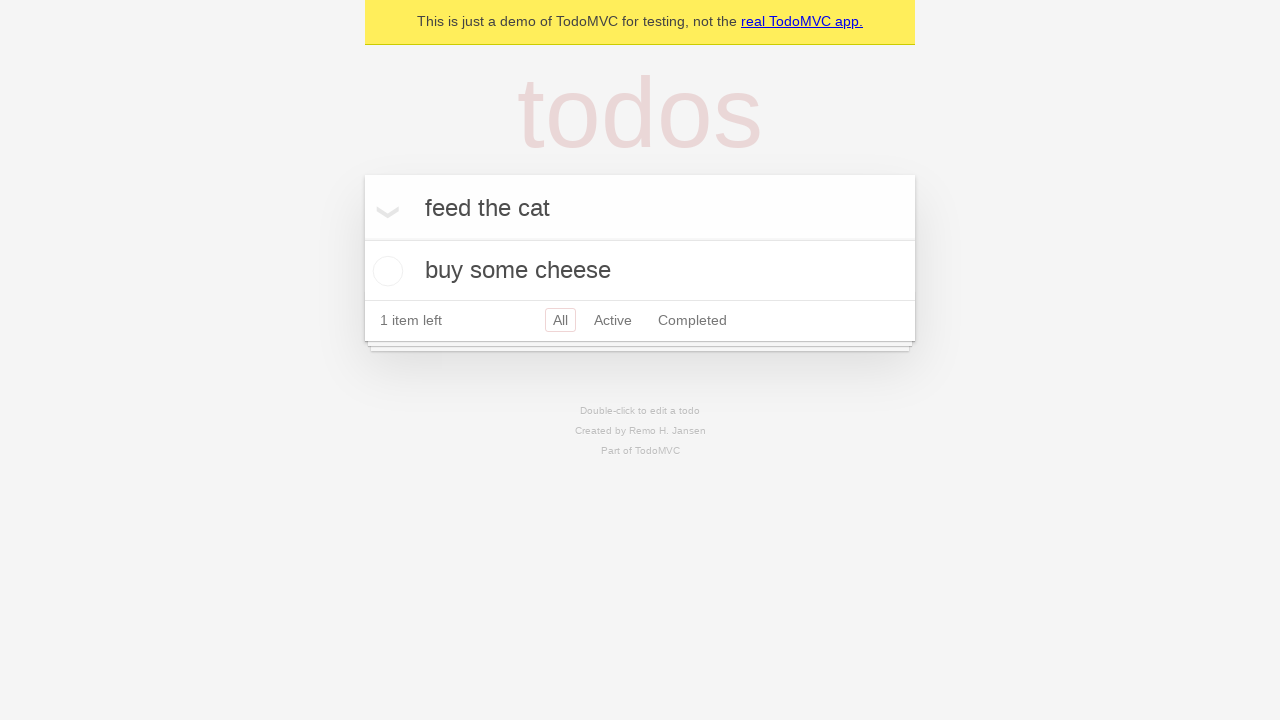

Pressed Enter to add 'feed the cat' to the list on internal:attr=[placeholder="What needs to be done?"i]
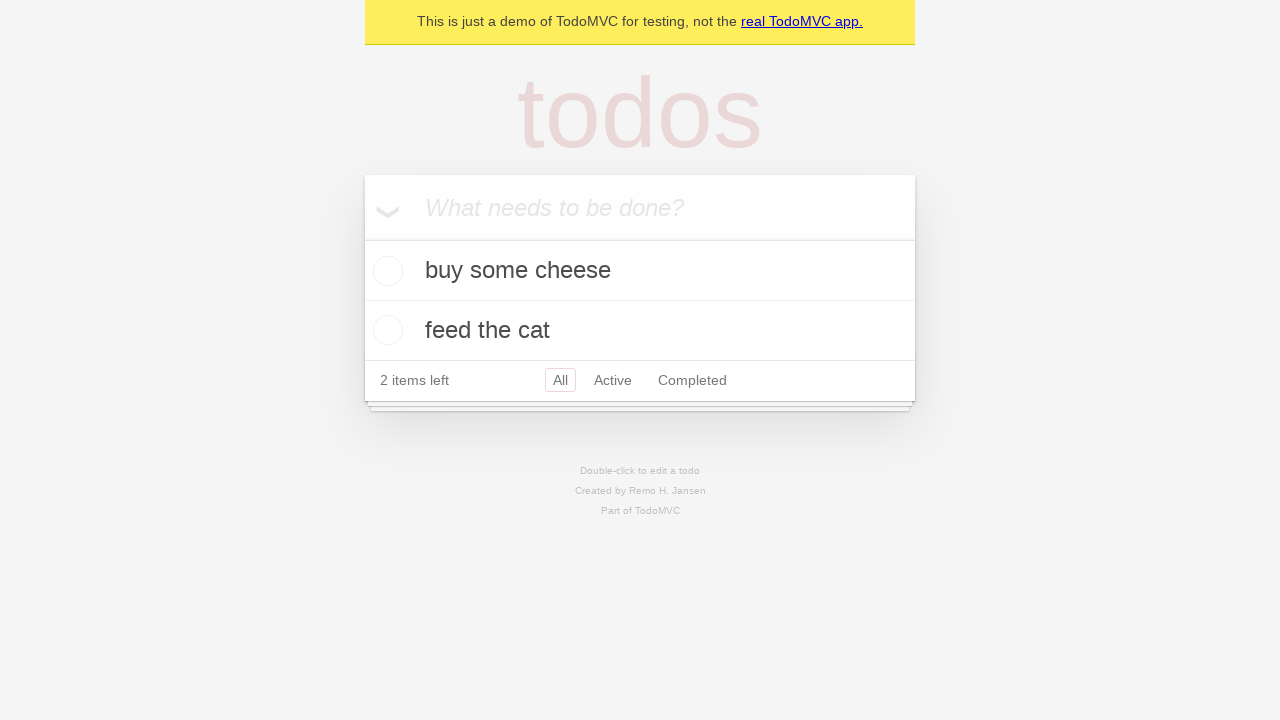

Filled todo input field with 'book a doctors appointment' on internal:attr=[placeholder="What needs to be done?"i]
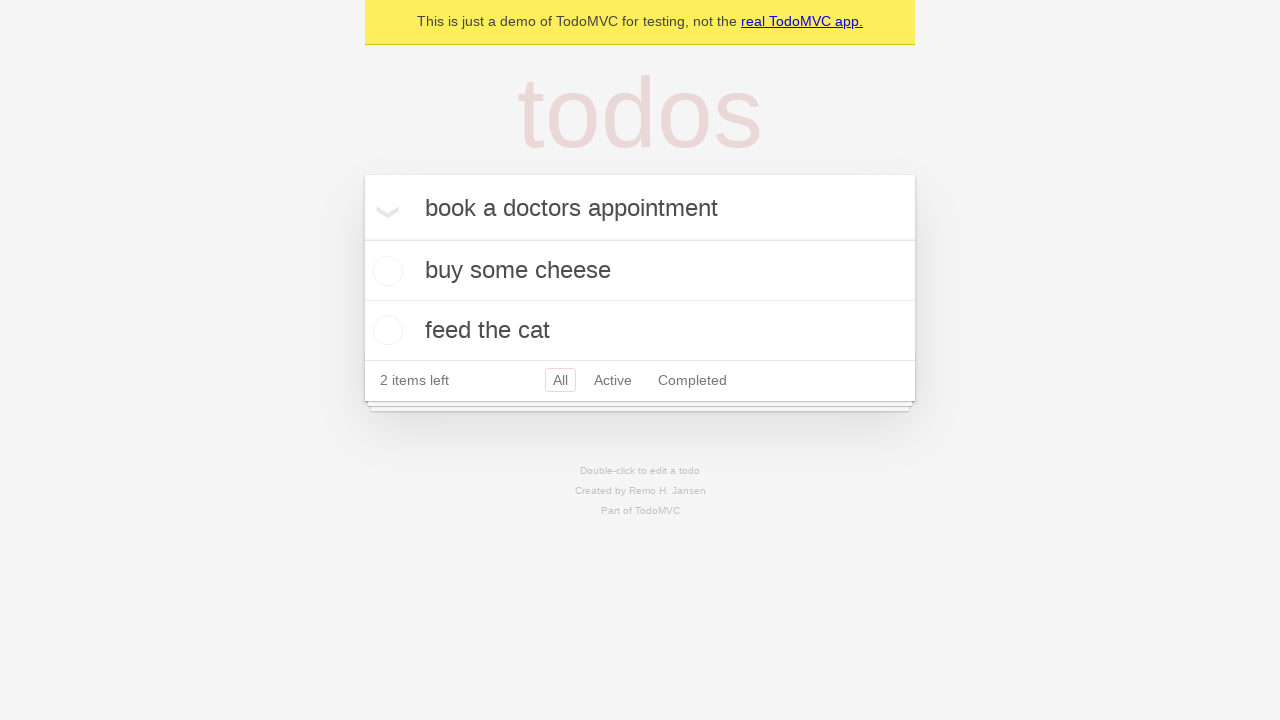

Pressed Enter to add 'book a doctors appointment' to the list on internal:attr=[placeholder="What needs to be done?"i]
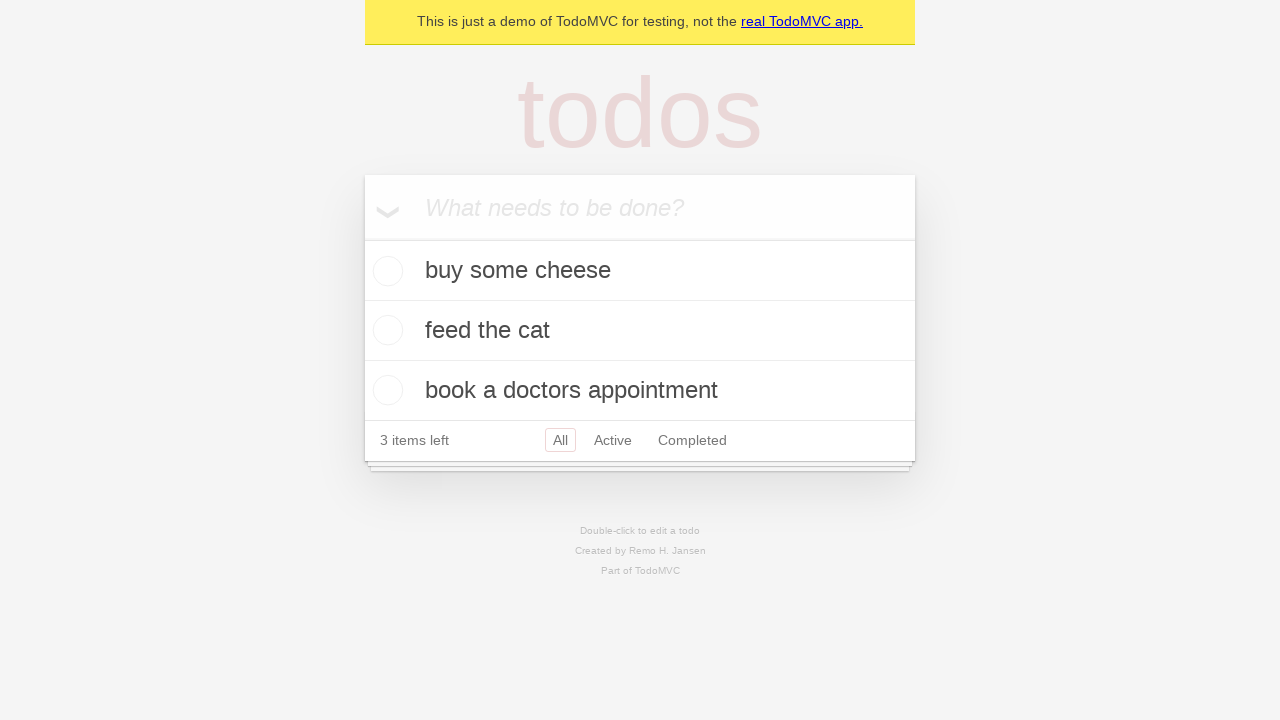

Verified counter shows '3 items left'
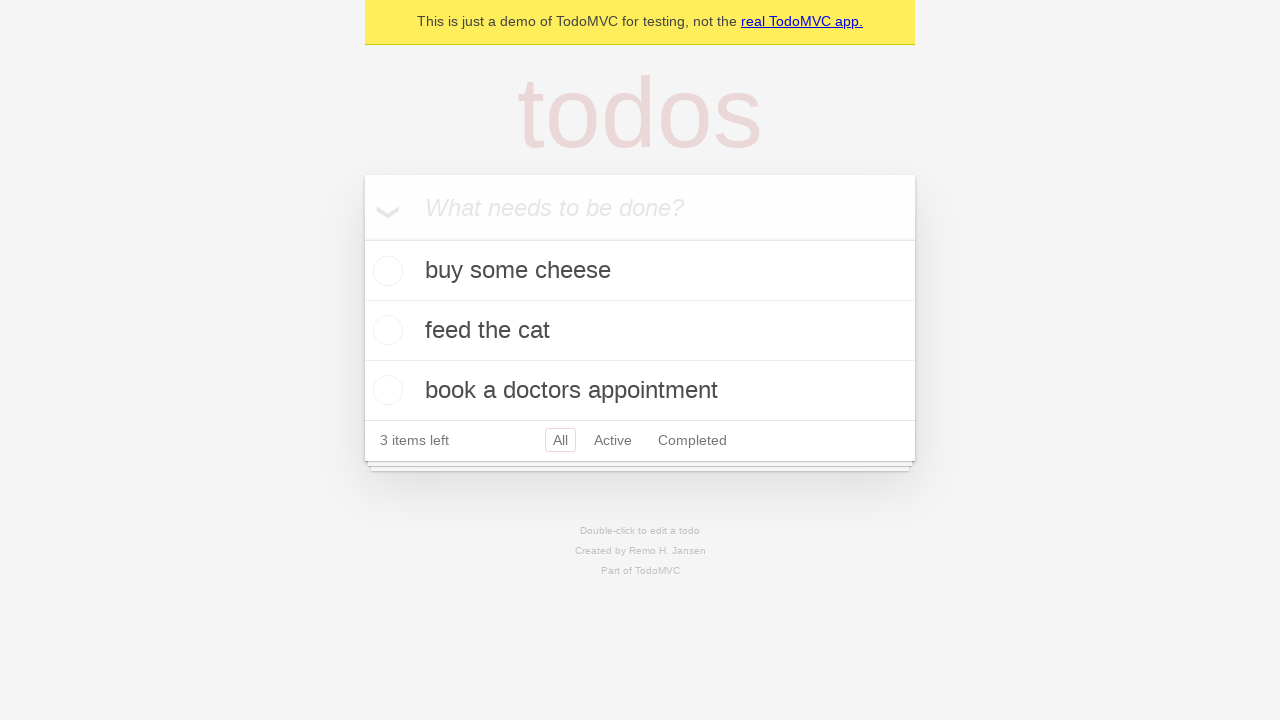

Verified localStorage contains exactly 3 todo items
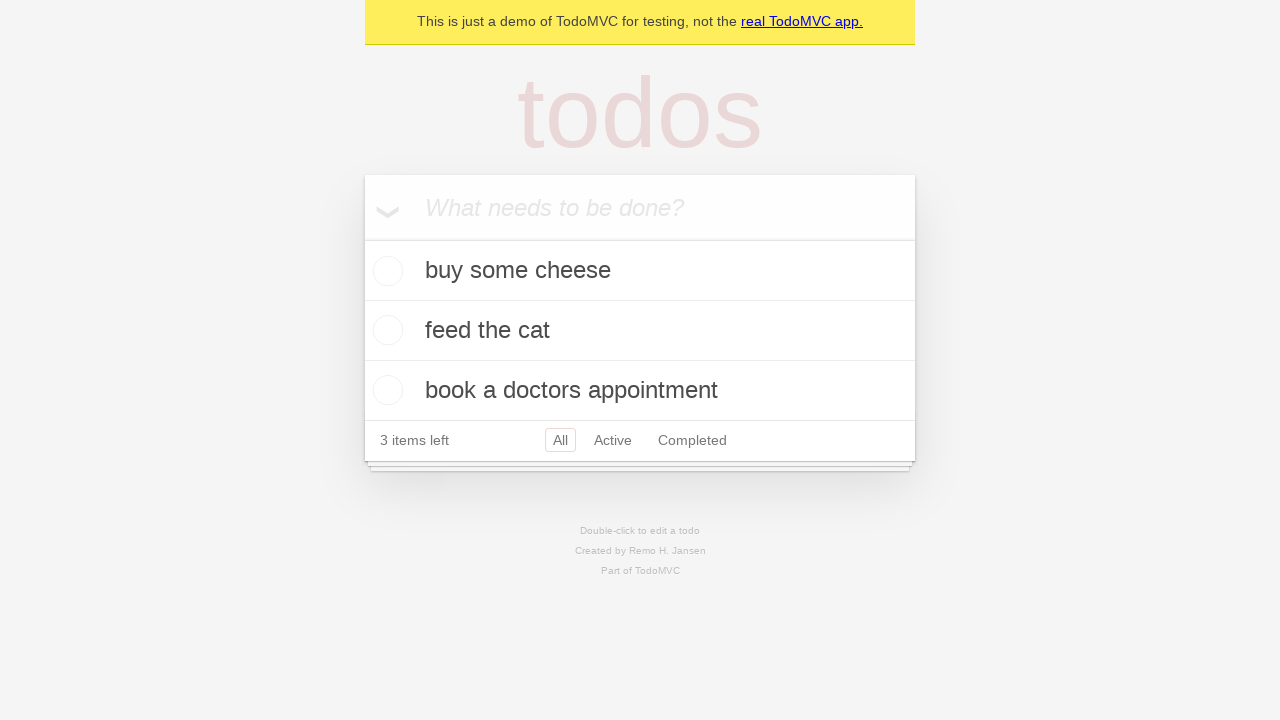

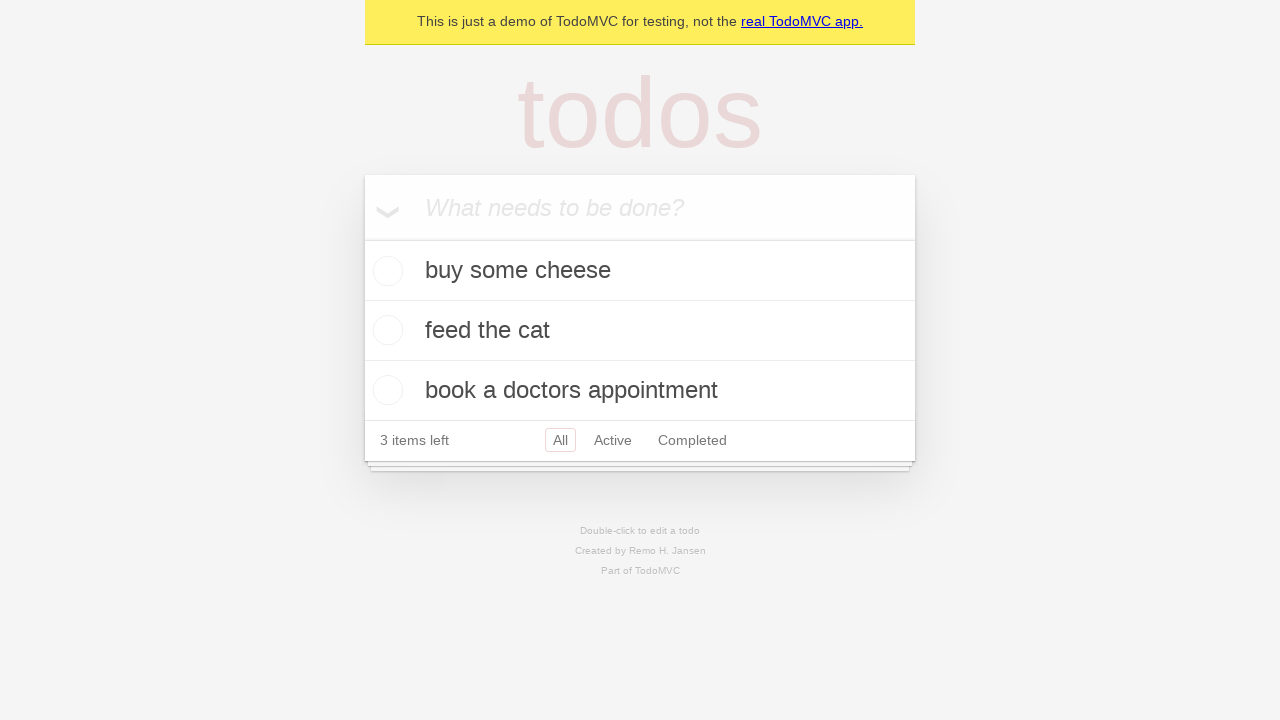